Verifies that the portfolio page has the expected title "Nick Barrie | Portfolio"

Starting URL: https://nickbarrie.github.io/about-me/

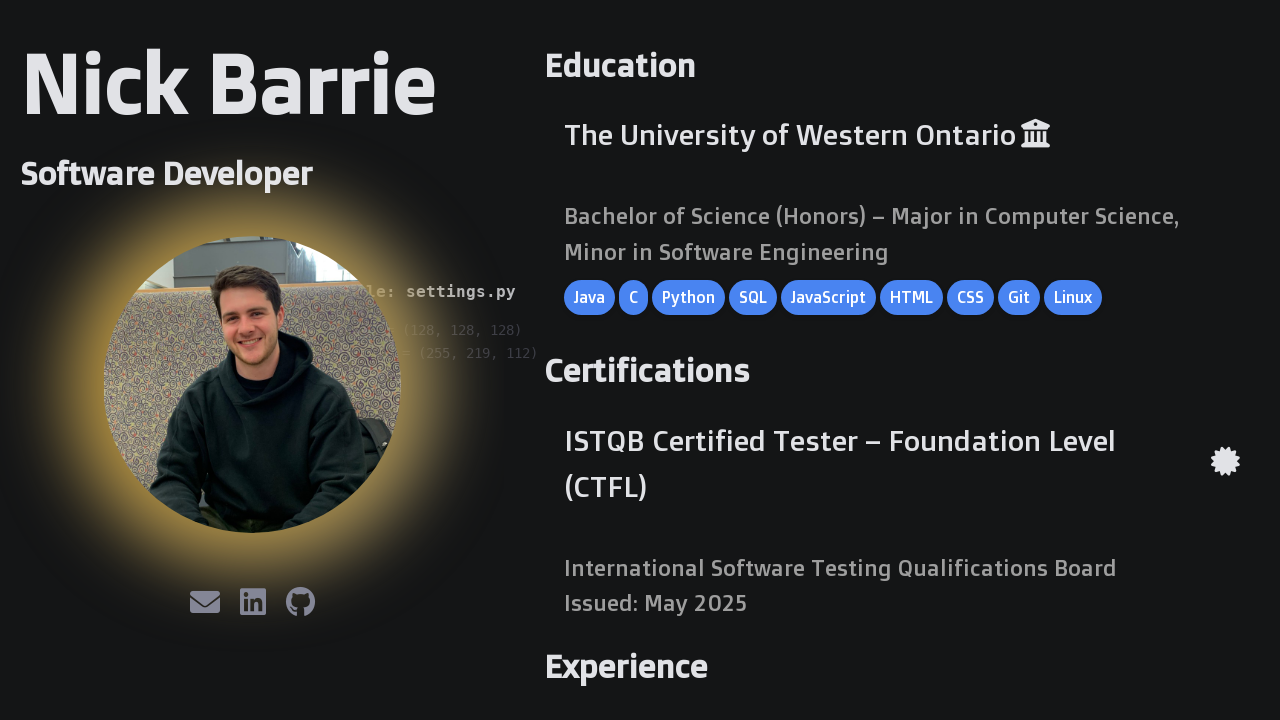

Retrieved page title
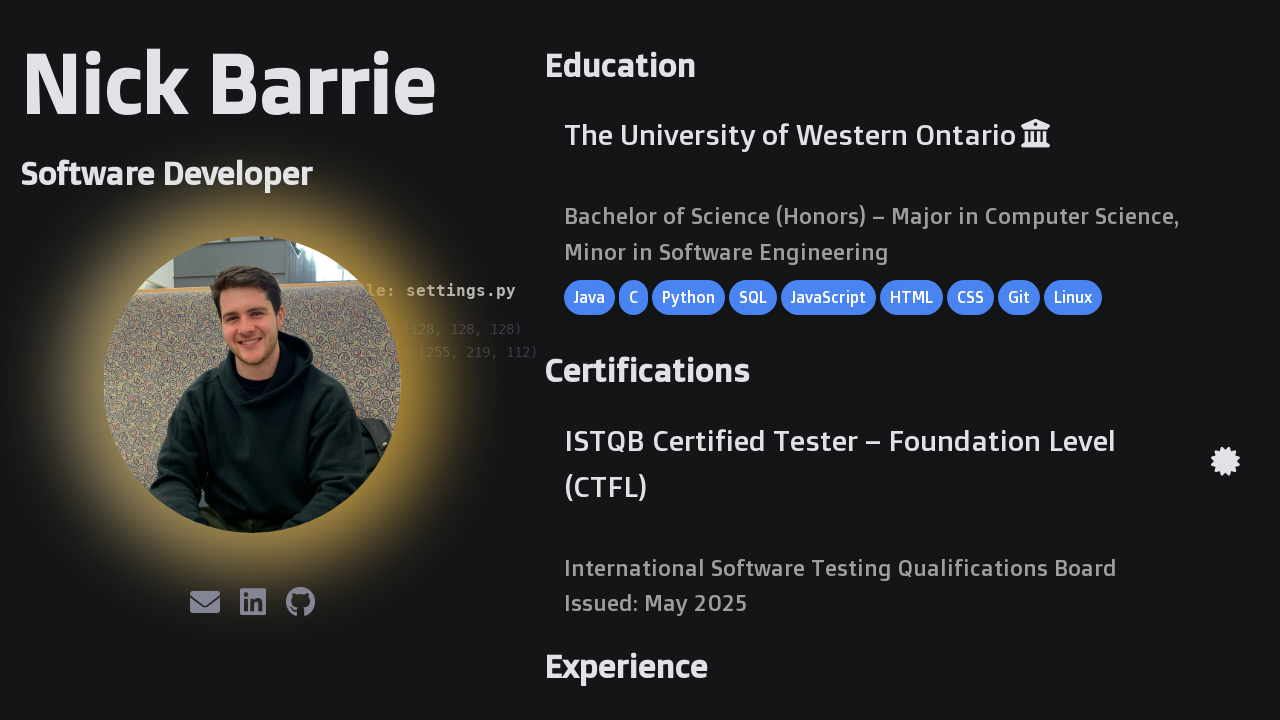

Asserted page title is 'Nick Barrie | Portfolio'
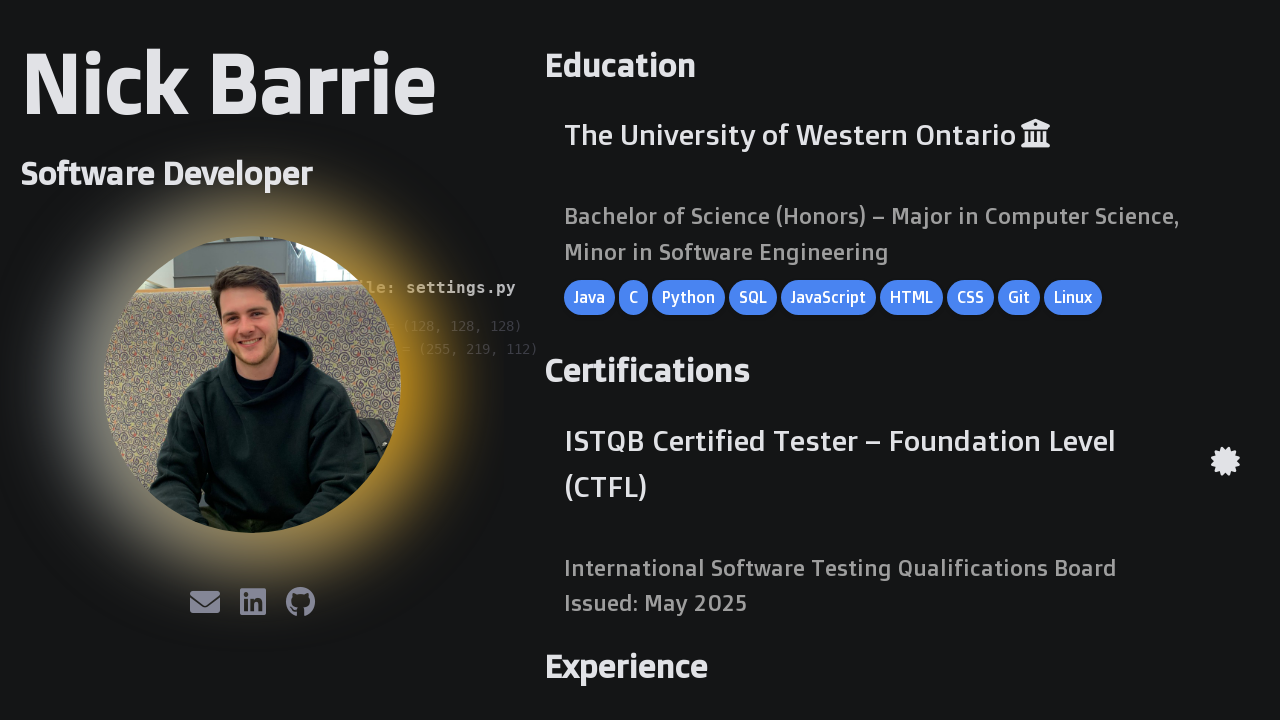

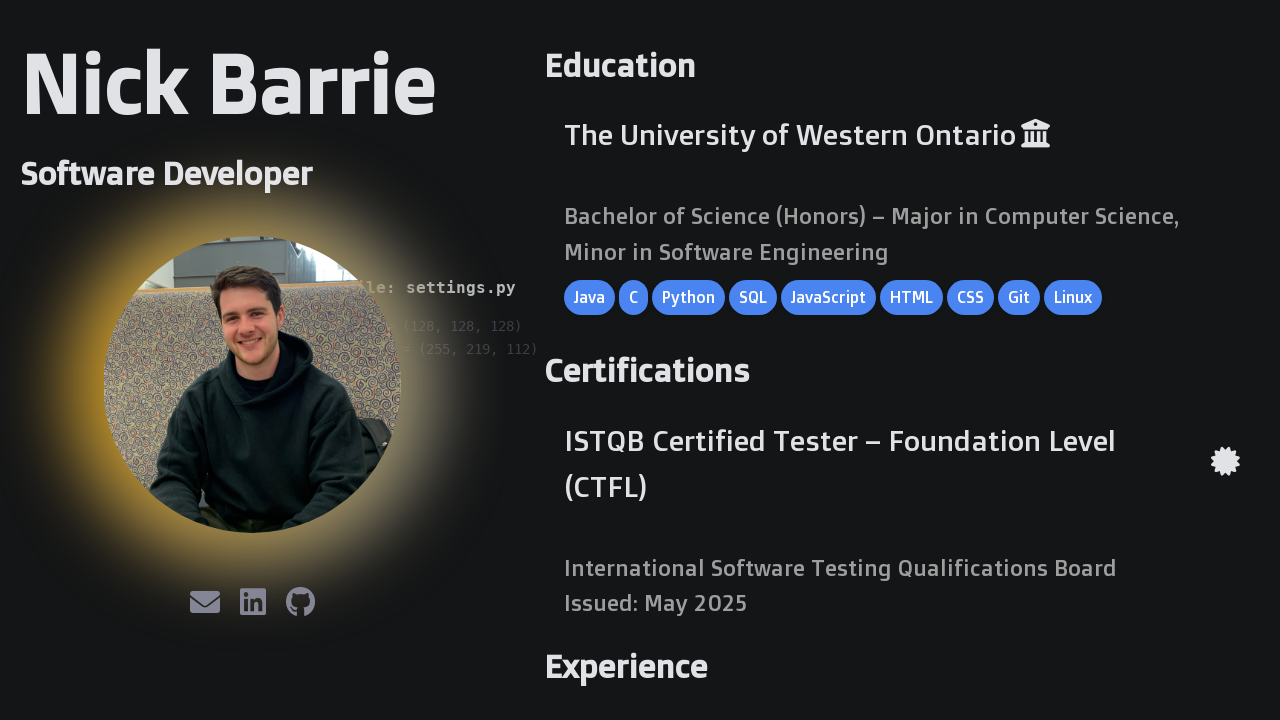